Tests XPath and CSS selector locator strategies by clicking a radio button and verifying text content of various elements using sibling and parent traversal selectors on a practice automation page.

Starting URL: https://www.rahulshettyacademy.com/AutomationPractice/

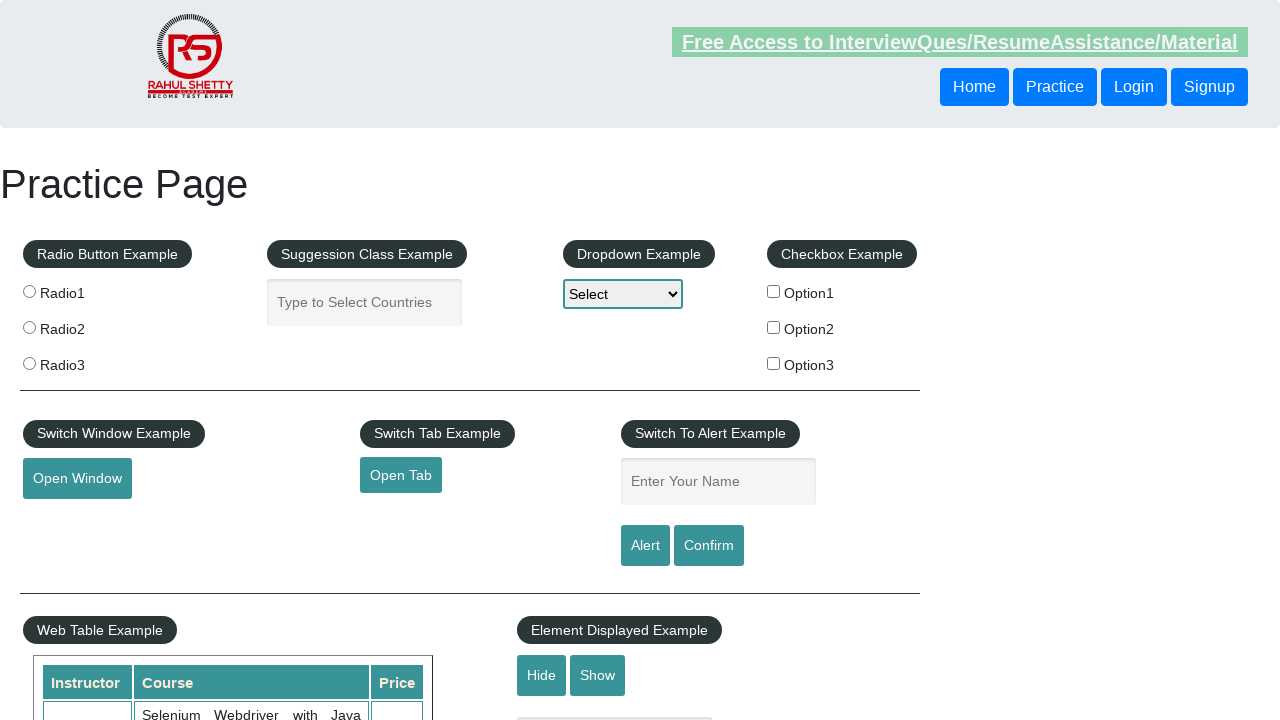

Clicked radio button using XPath with following-sibling selector at (842, 365) on xpath=//div/div[4]/fieldset/label[2]/following-sibling::label
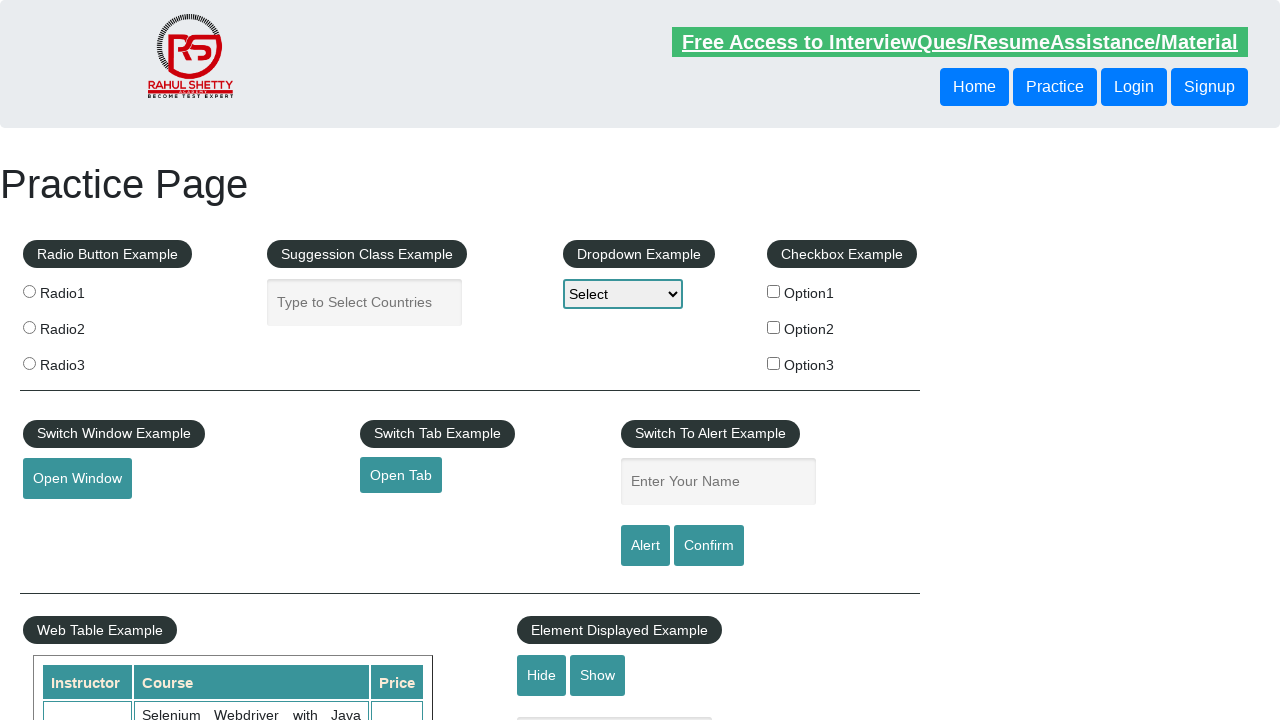

Waited 1000ms for UI updates
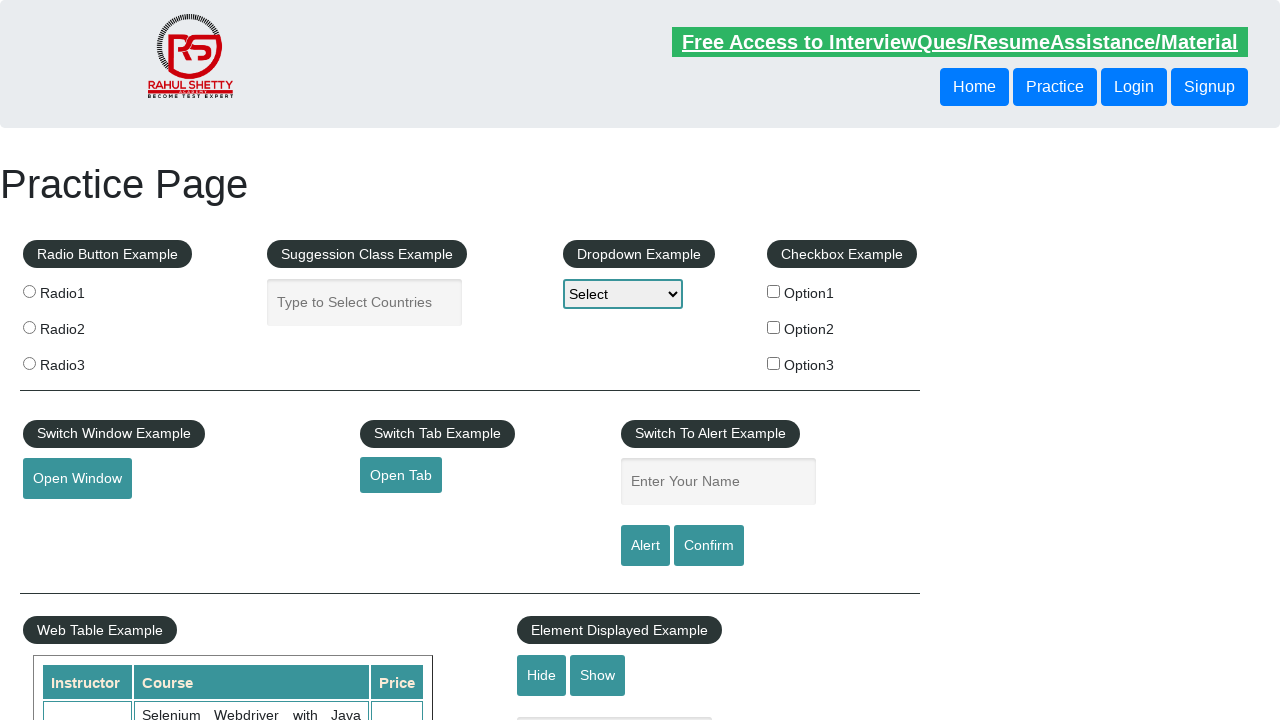

Verified radio button element present using CSS nth-child selector
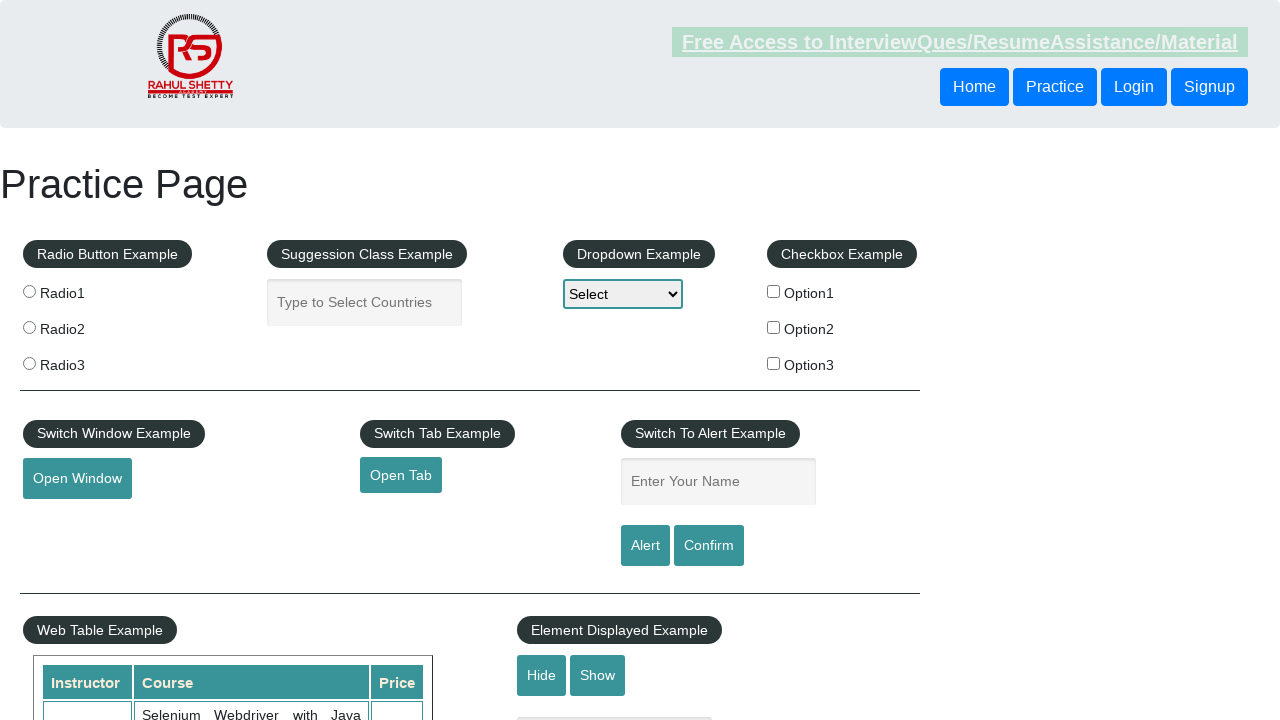

Verified legend element present using XPath with parent::fieldset selector
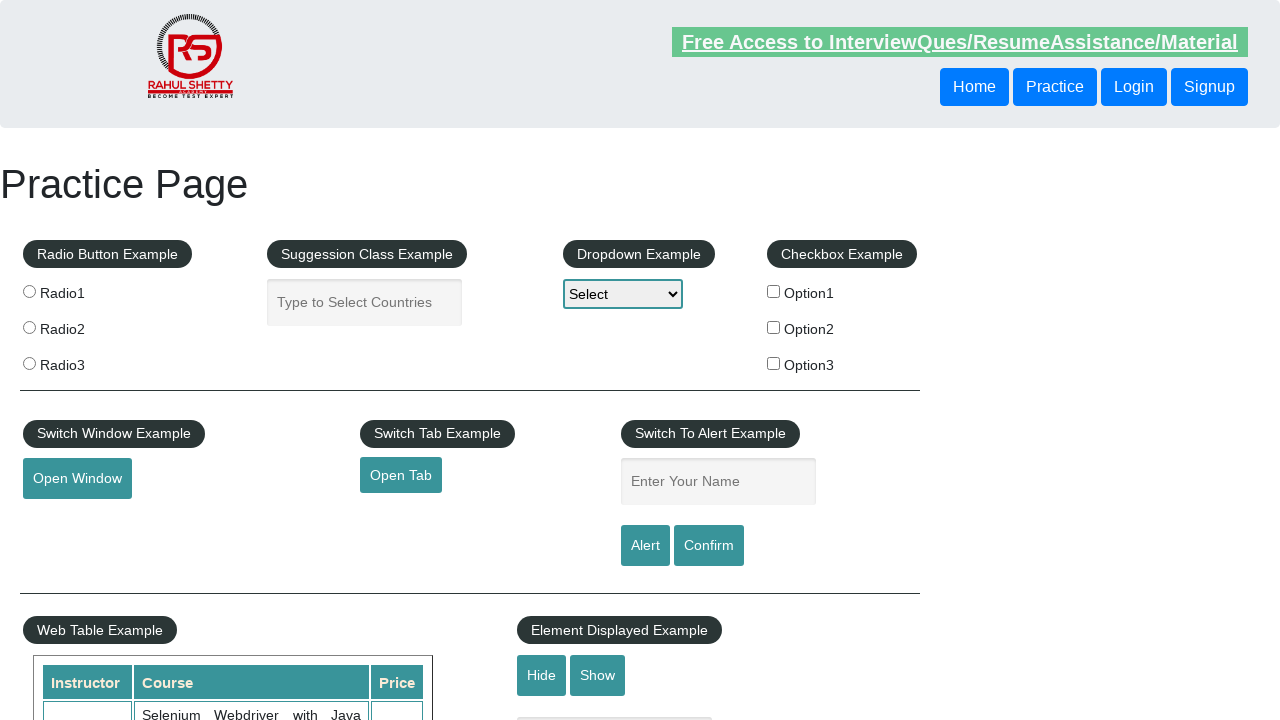

Verified button element present using XPath with preceding-sibling selector
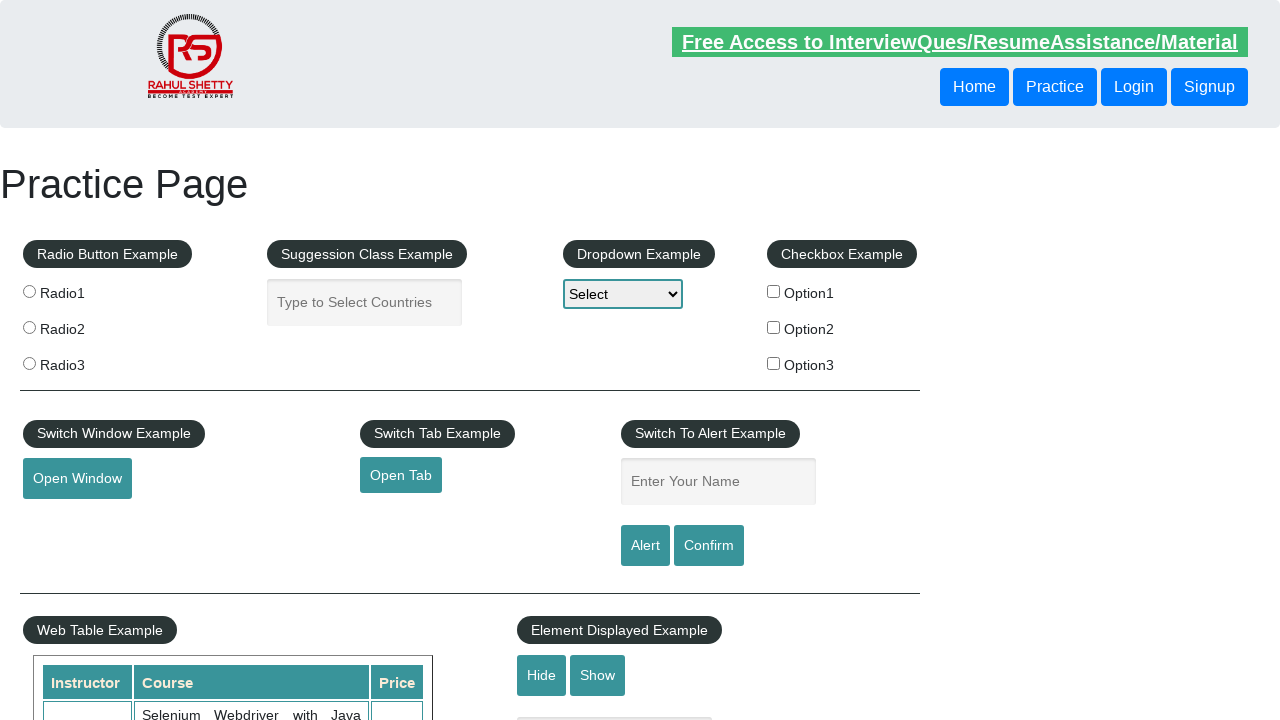

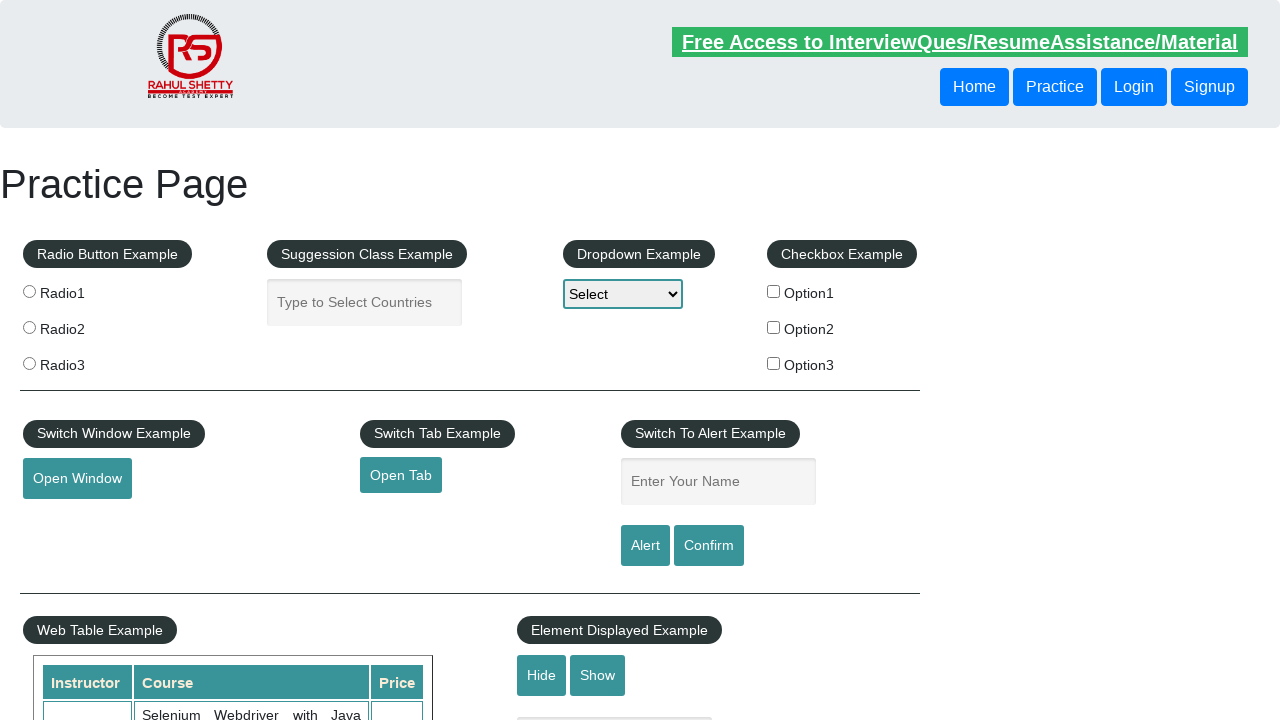